Tests JavaScript confirm dialog by clicking the second button, dismissing the alert (clicking Cancel), and verifying the result message does not contain "successfuly"

Starting URL: https://the-internet.herokuapp.com/javascript_alerts

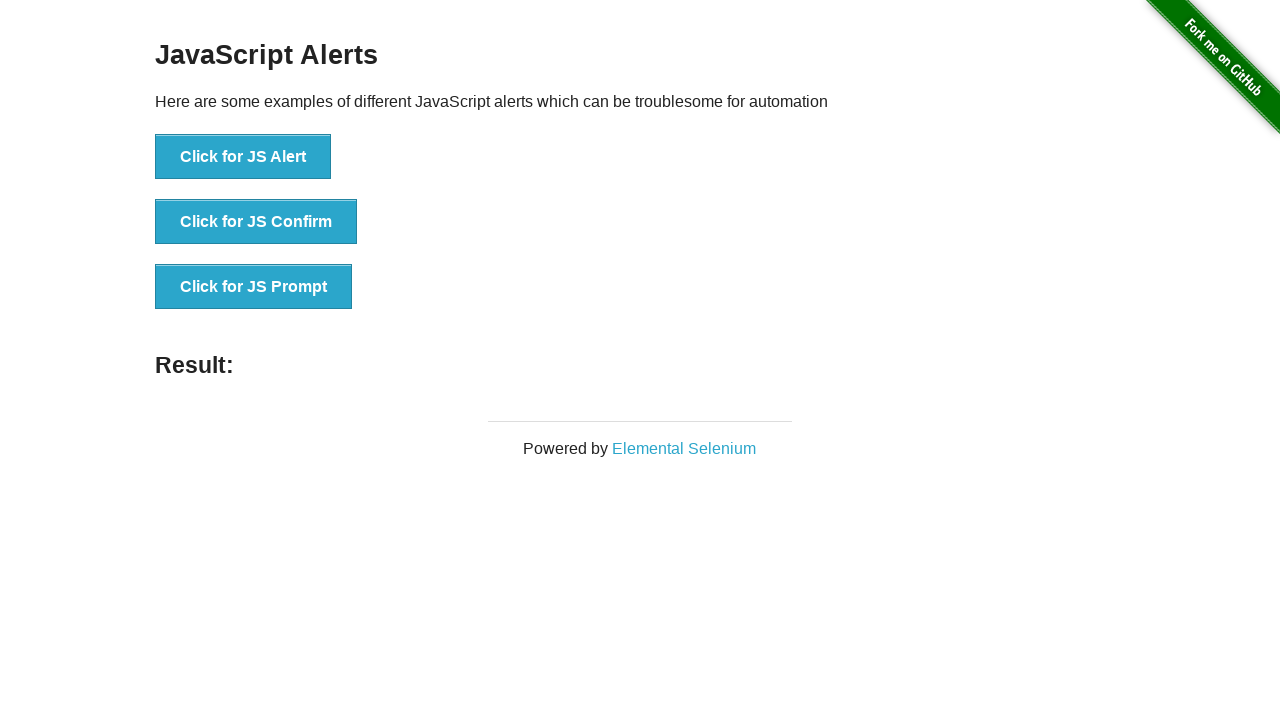

Set up dialog handler to dismiss (cancel) the alert
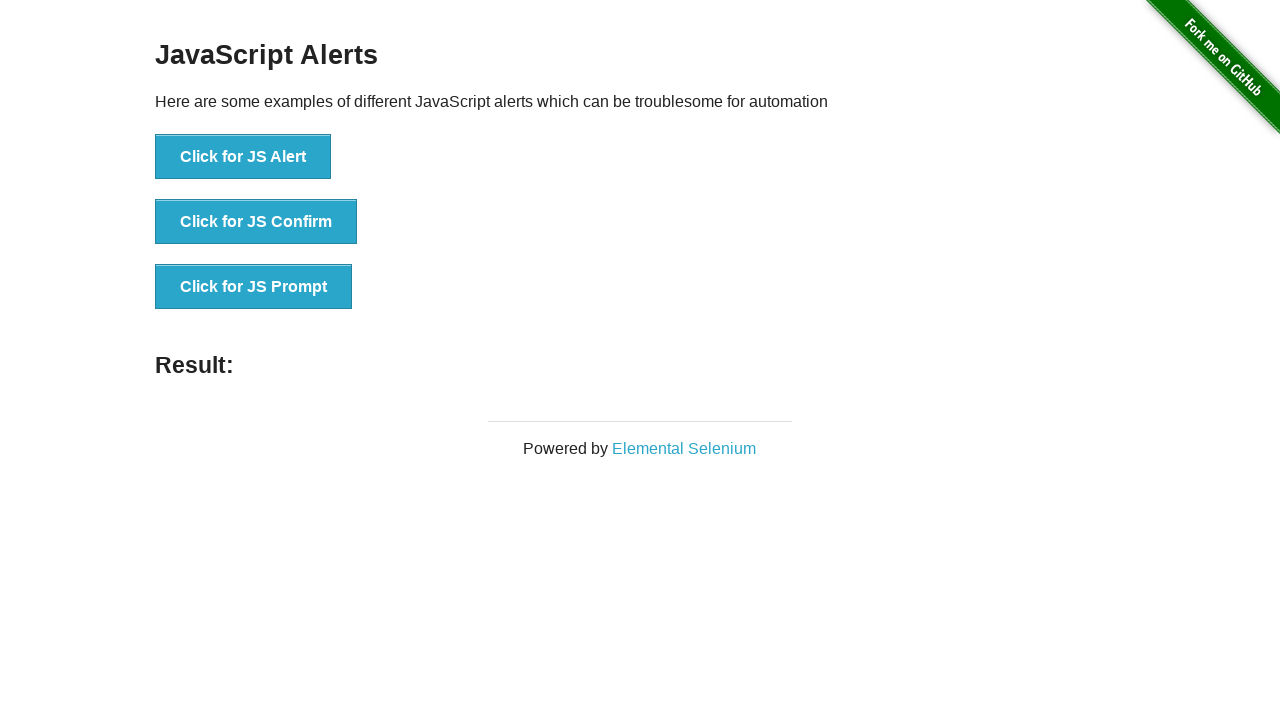

Clicked the 'Click for JS Confirm' button at (256, 222) on xpath=//button[text()='Click for JS Confirm']
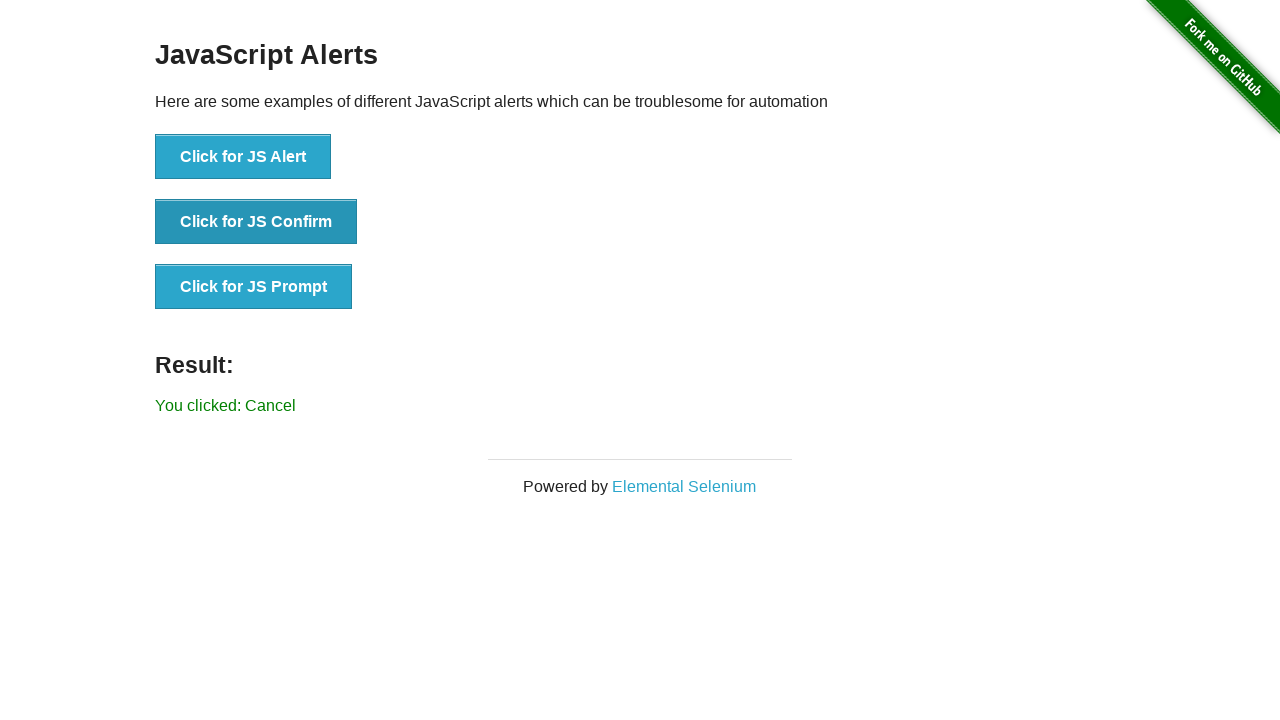

Waited for result message to appear
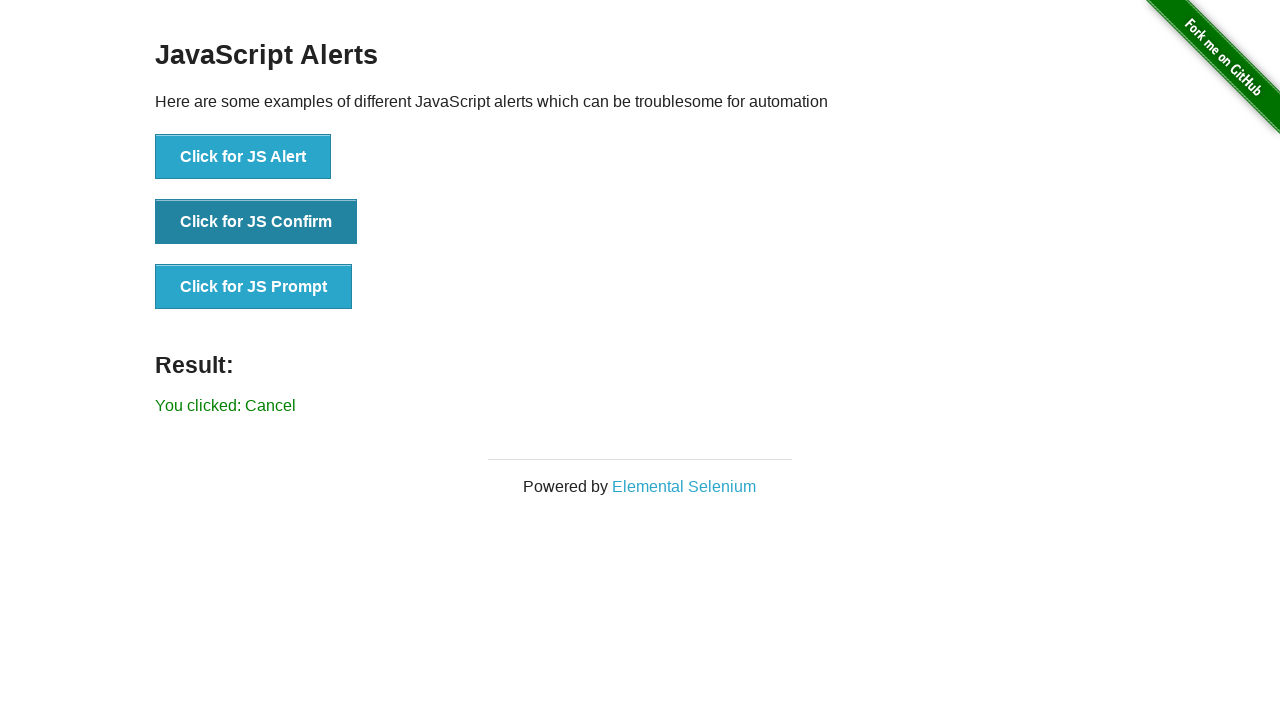

Retrieved result message text
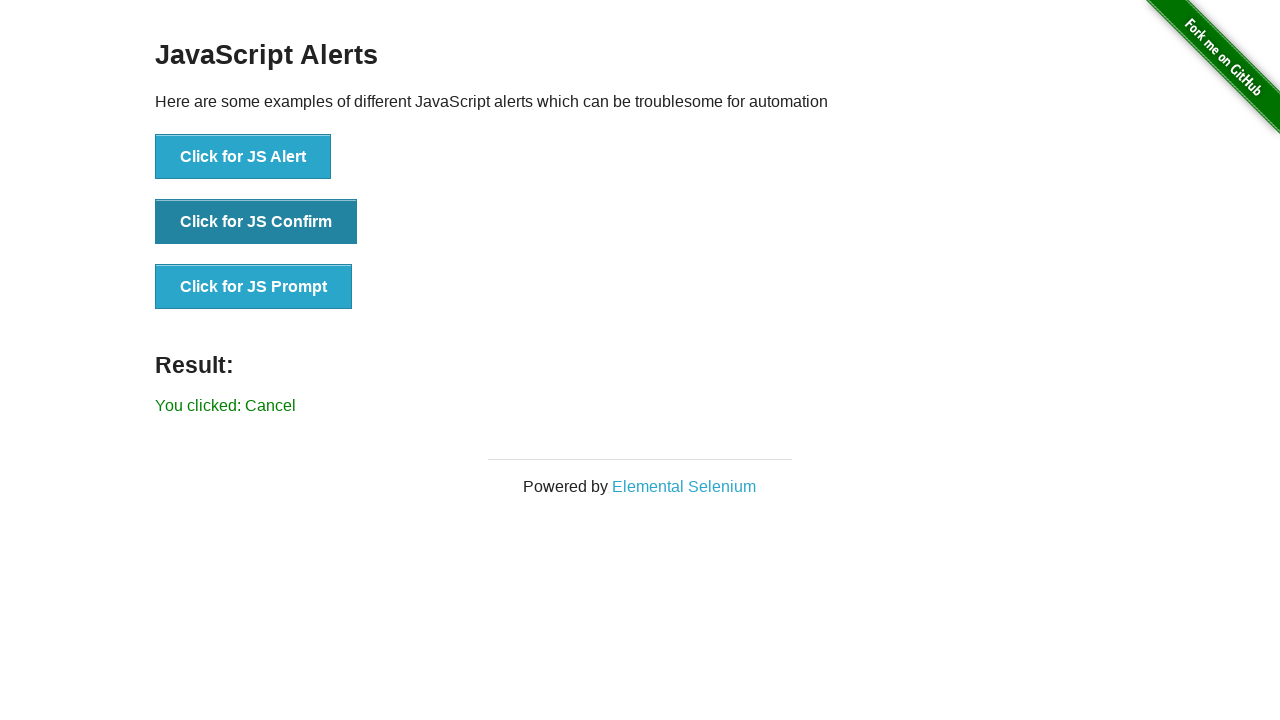

Verified that result message does not contain 'successfuly'
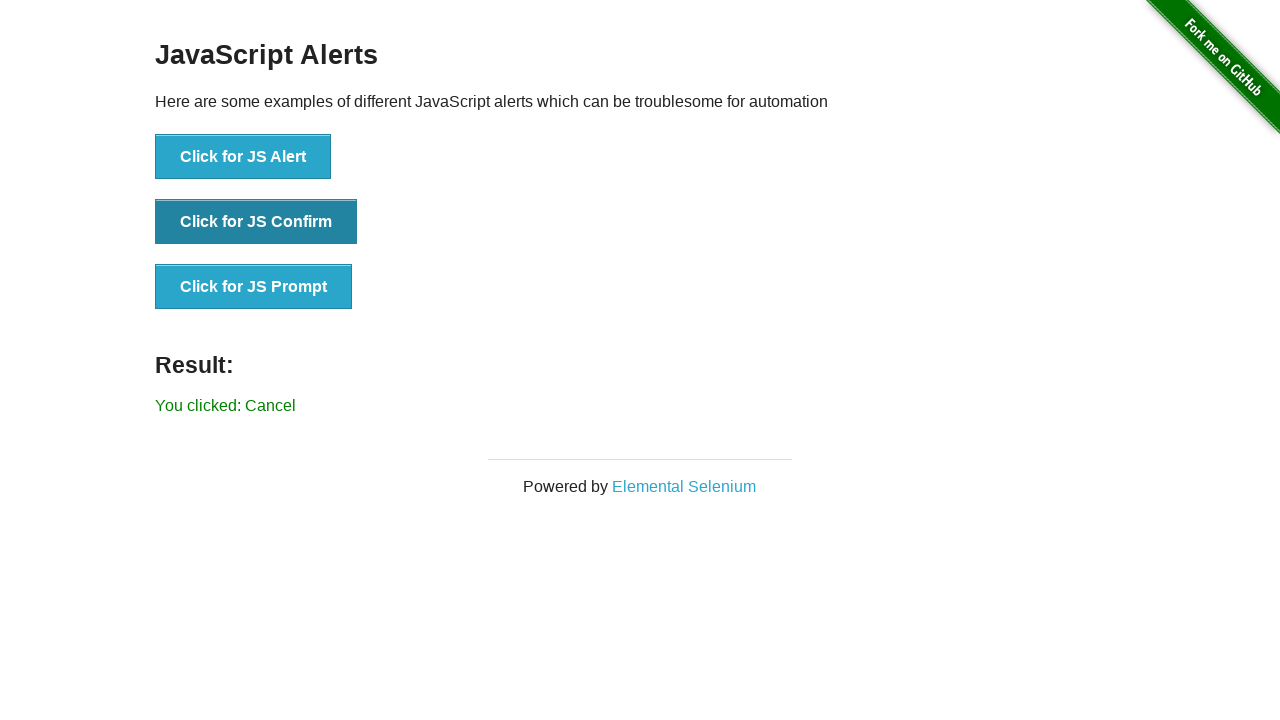

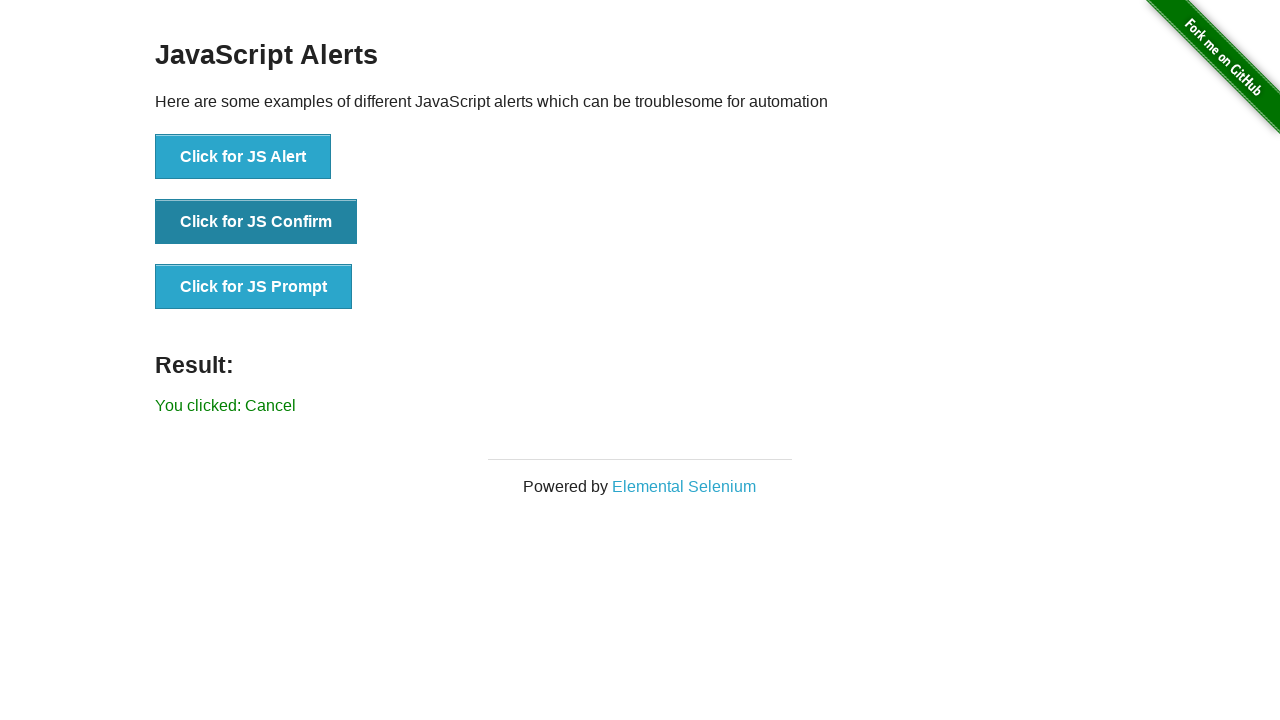